Tests that the Clear completed button displays correct text after marking an item complete

Starting URL: https://demo.playwright.dev/todomvc

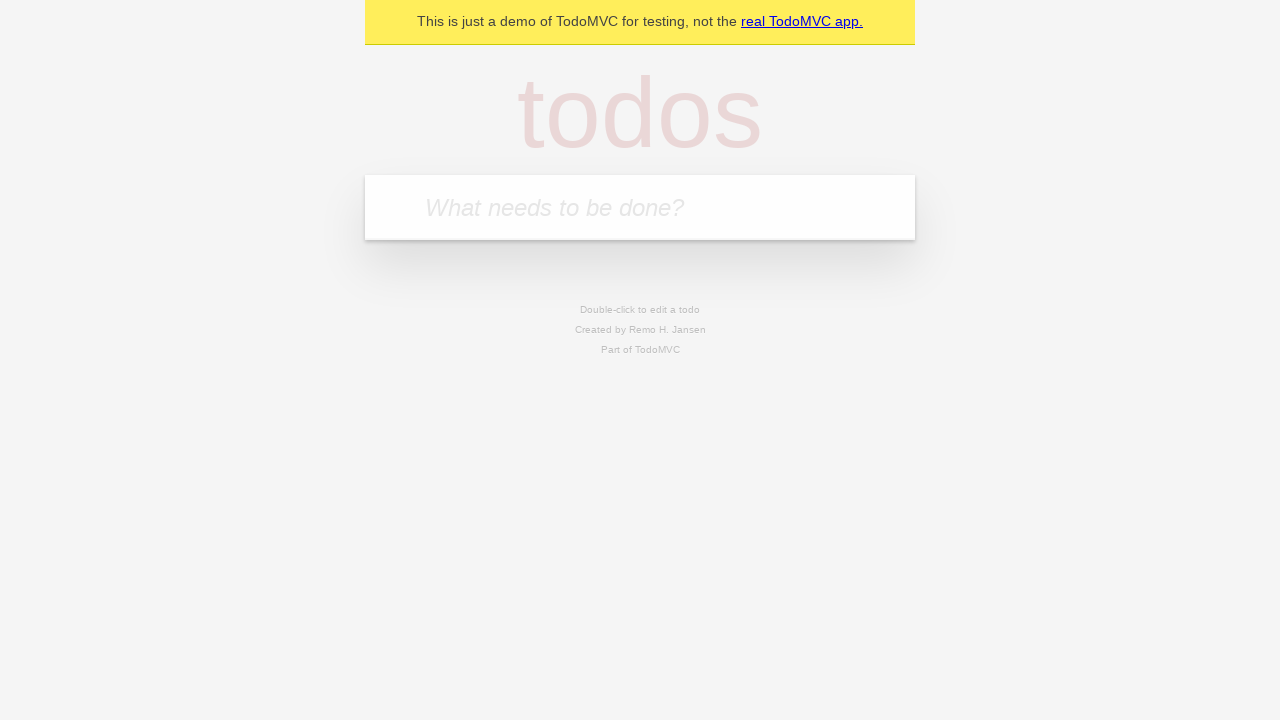

Navigated to TodoMVC demo application
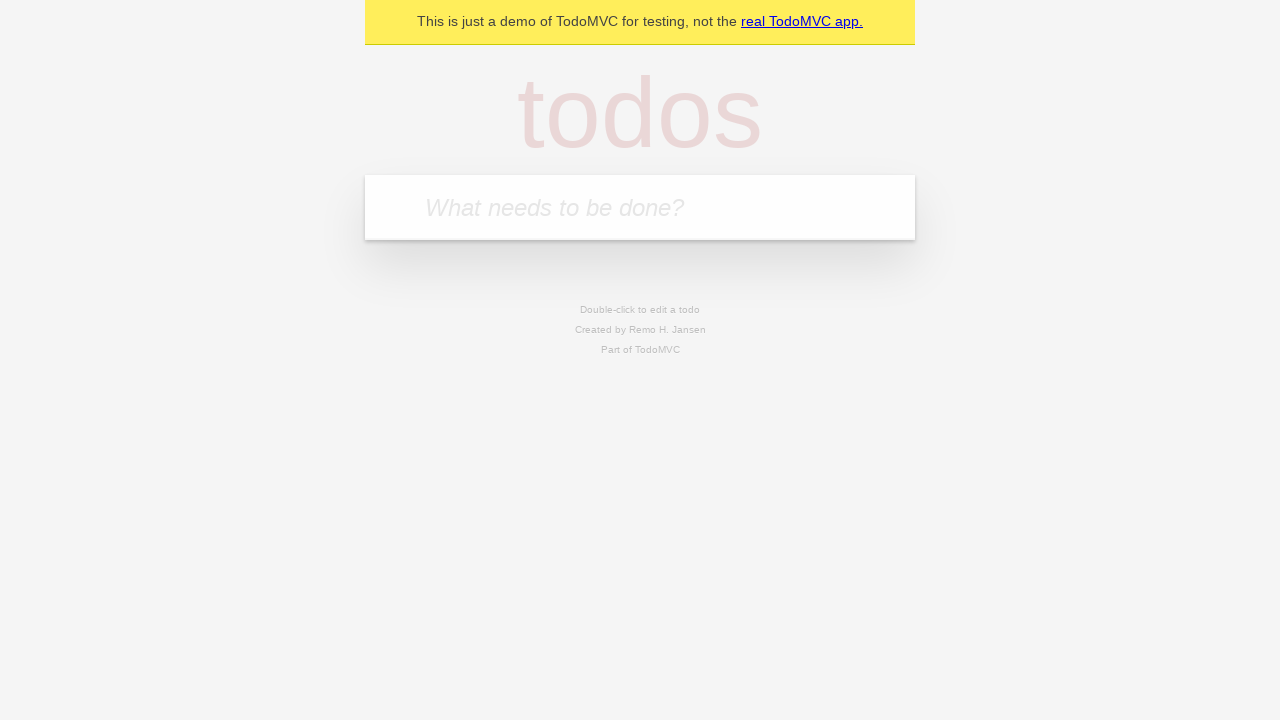

Located the 'What needs to be done?' input field
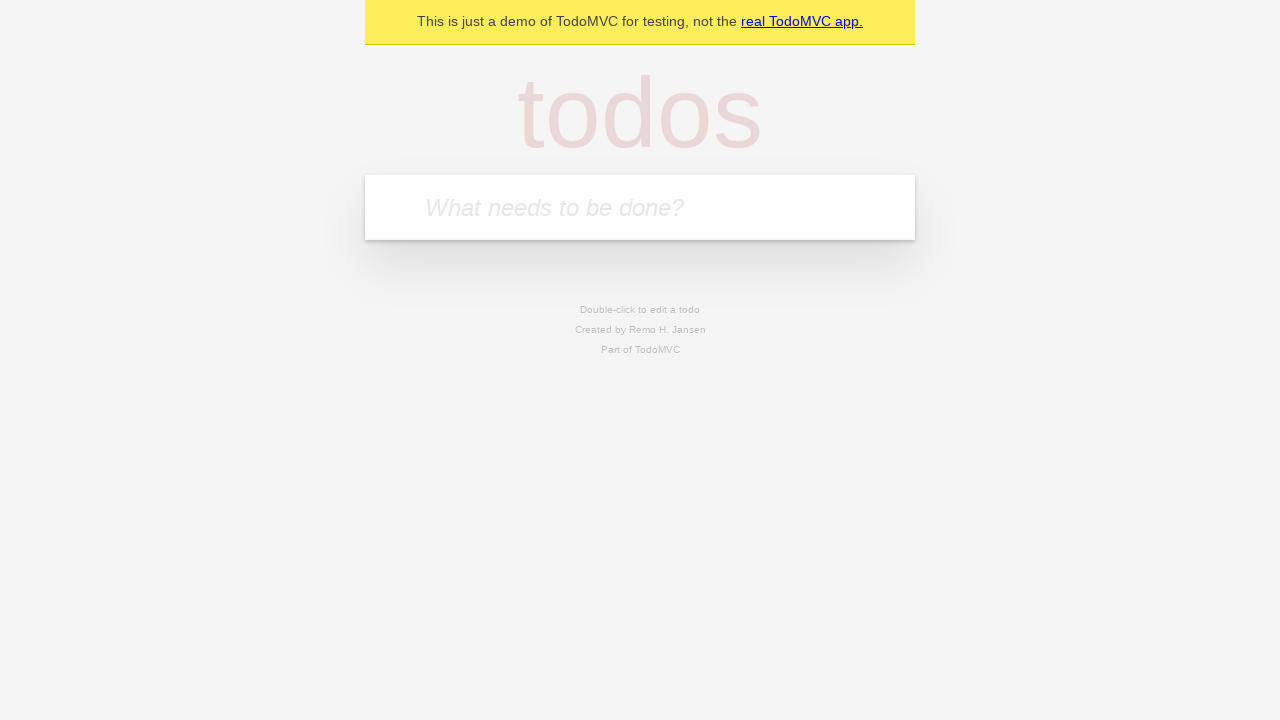

Filled new todo input with 'buy some cheese' on internal:attr=[placeholder="What needs to be done?"i]
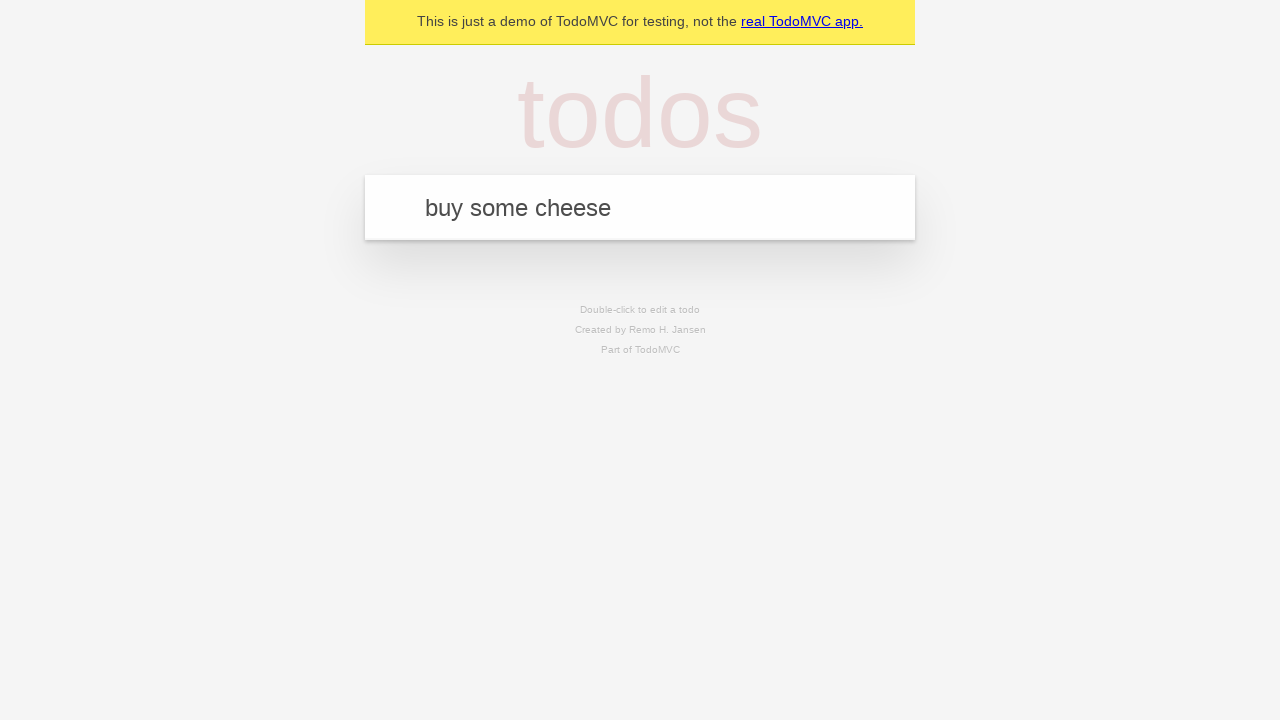

Pressed Enter to add 'buy some cheese' to the todo list on internal:attr=[placeholder="What needs to be done?"i]
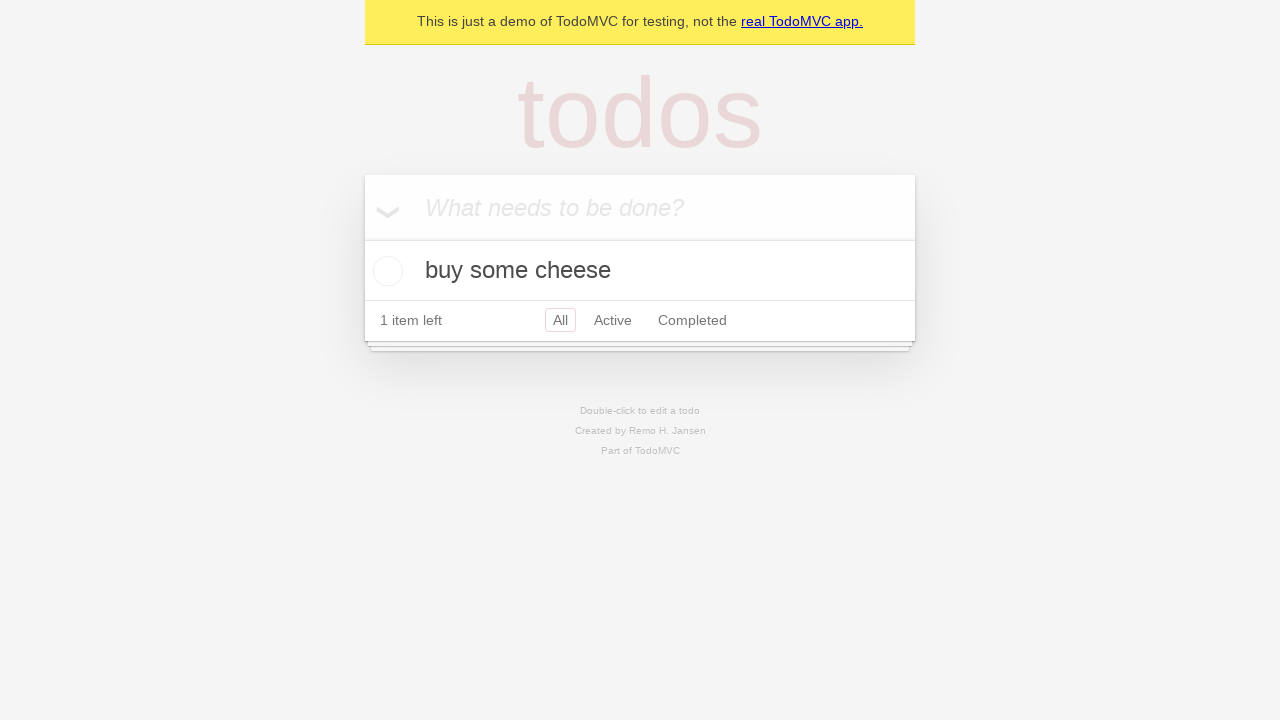

Filled new todo input with 'feed the cat' on internal:attr=[placeholder="What needs to be done?"i]
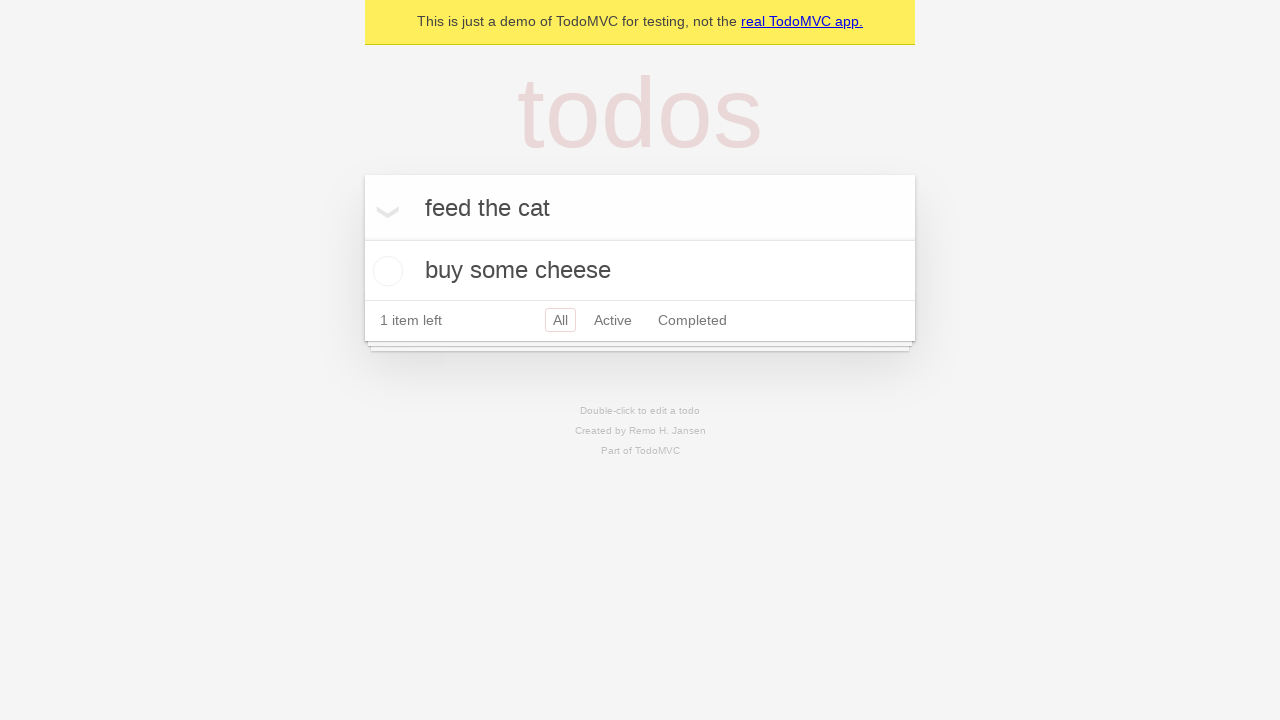

Pressed Enter to add 'feed the cat' to the todo list on internal:attr=[placeholder="What needs to be done?"i]
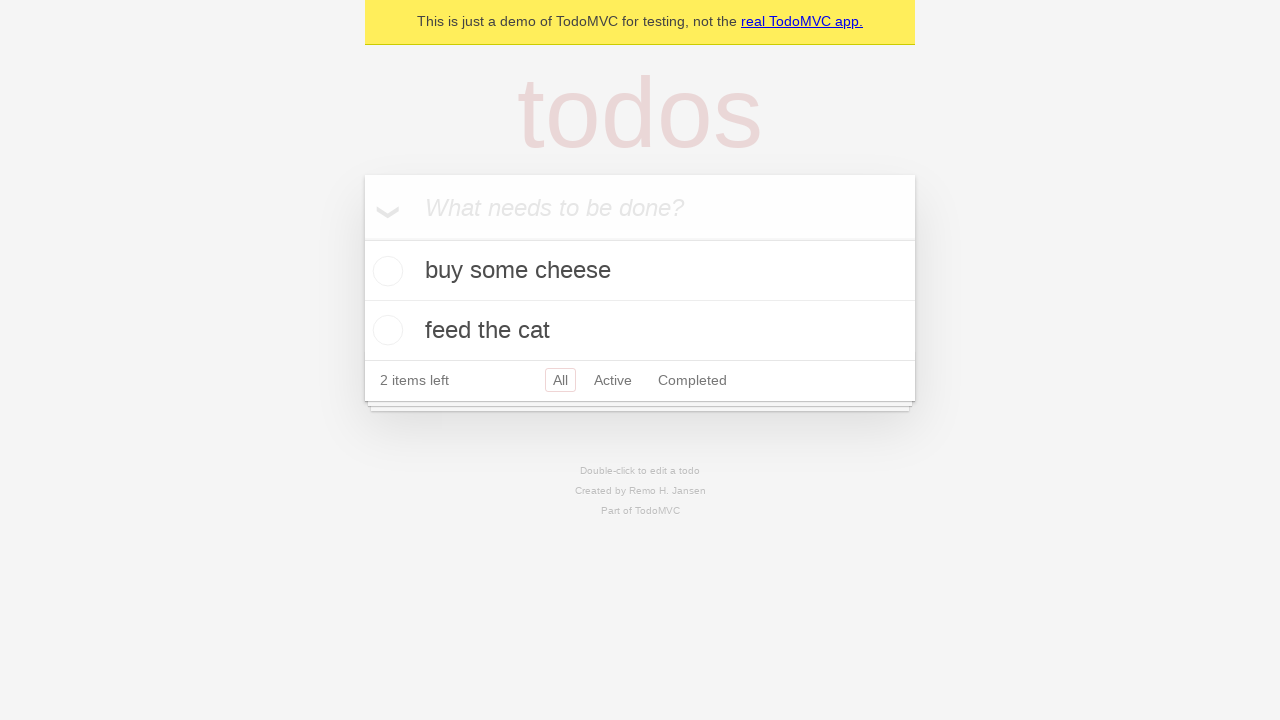

Filled new todo input with 'book a doctors appointment' on internal:attr=[placeholder="What needs to be done?"i]
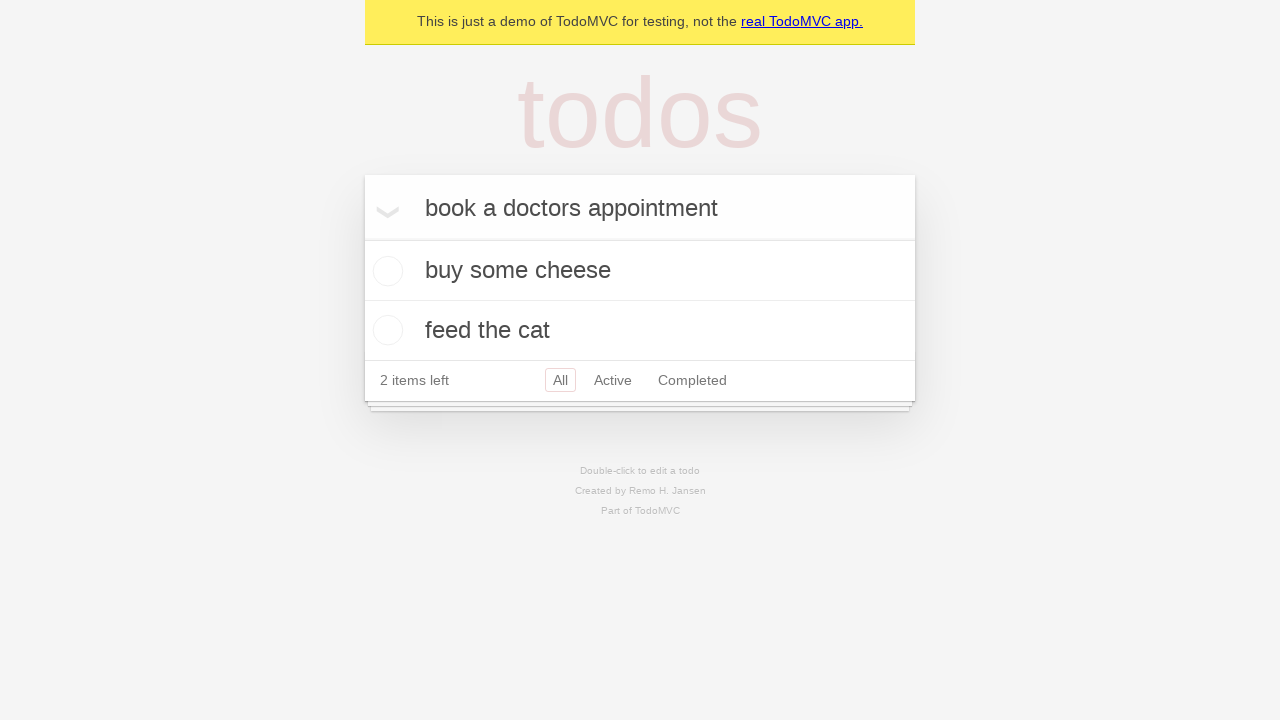

Pressed Enter to add 'book a doctors appointment' to the todo list on internal:attr=[placeholder="What needs to be done?"i]
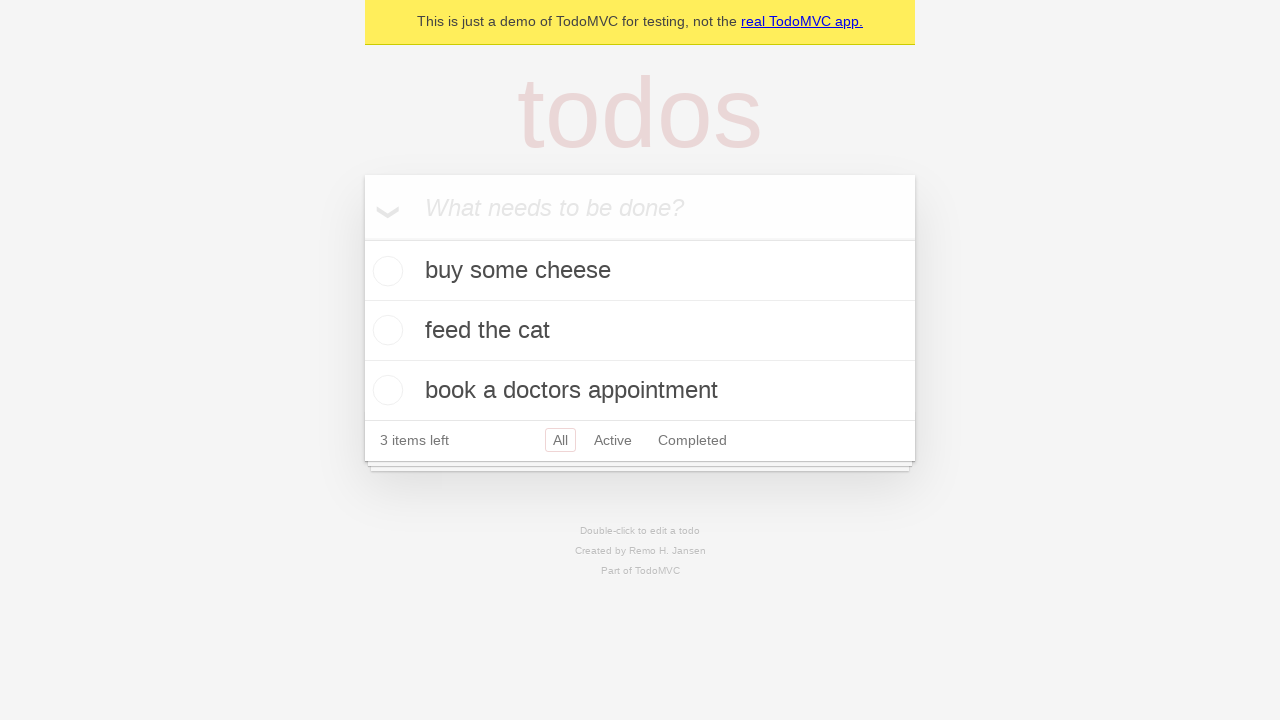

All 3 todo items appeared in the list
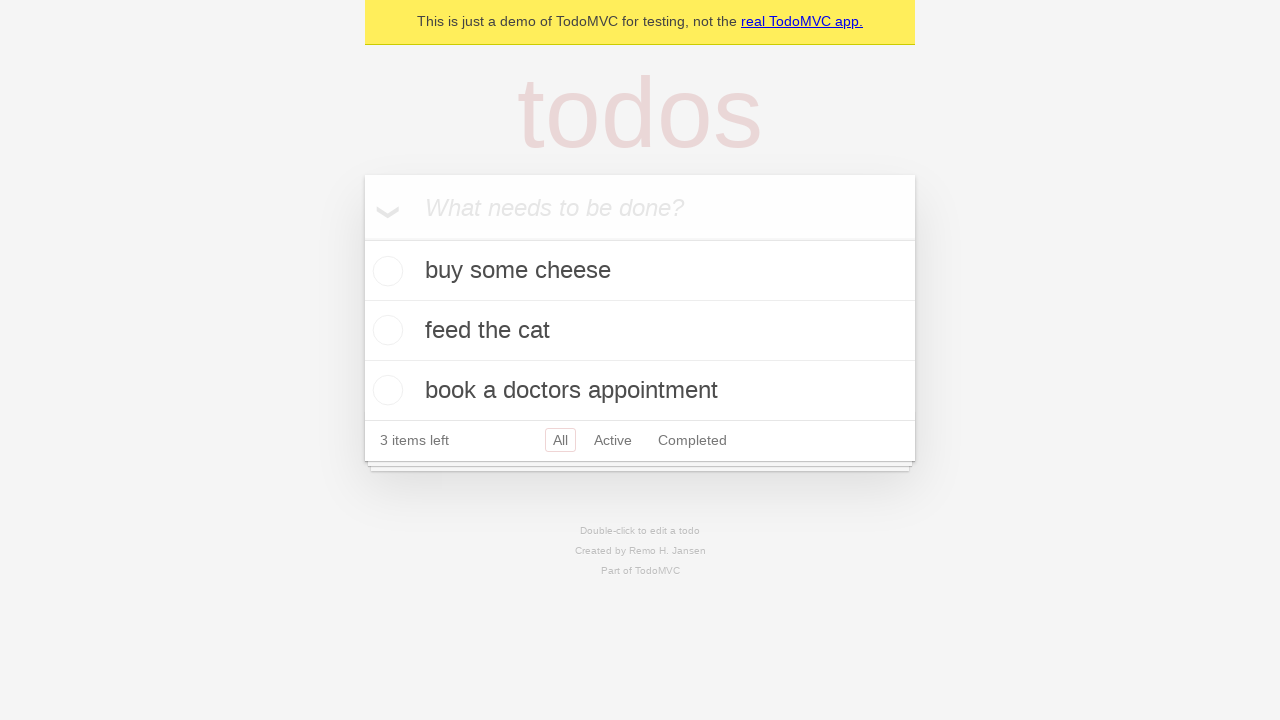

Marked the first todo item as complete at (385, 271) on .todo-list li .toggle >> nth=0
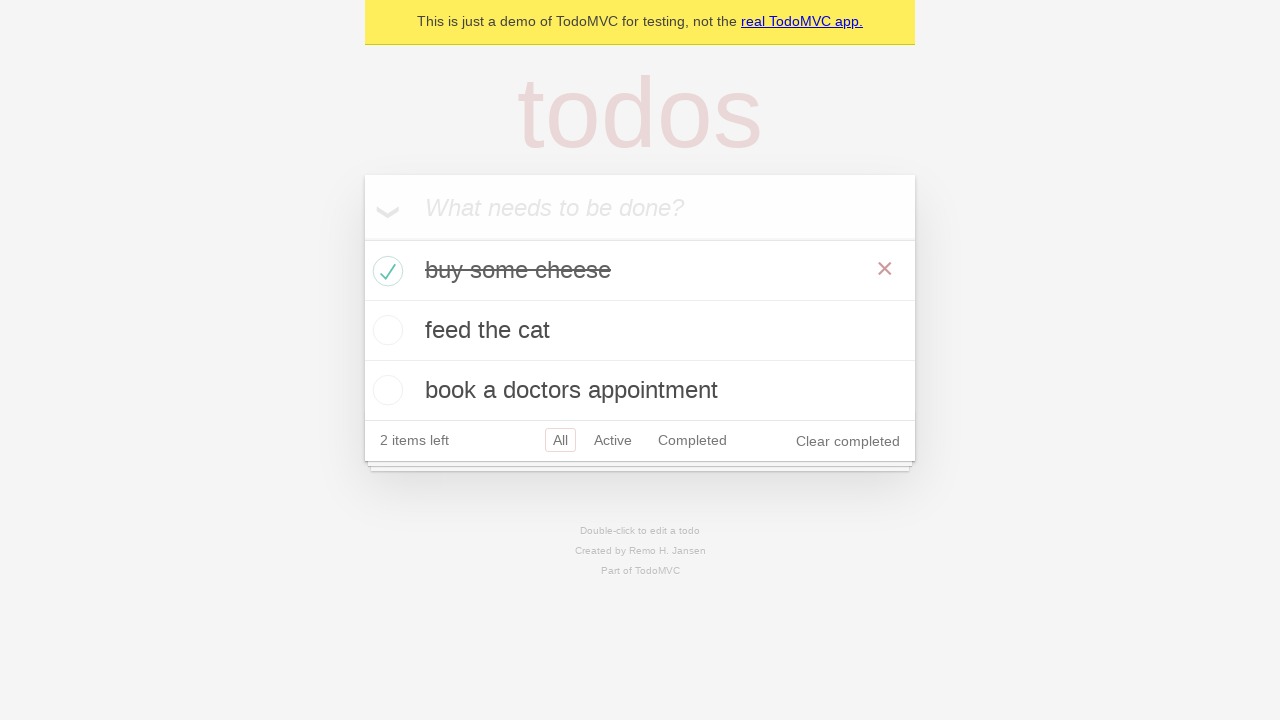

Clear completed button appeared after marking first item complete
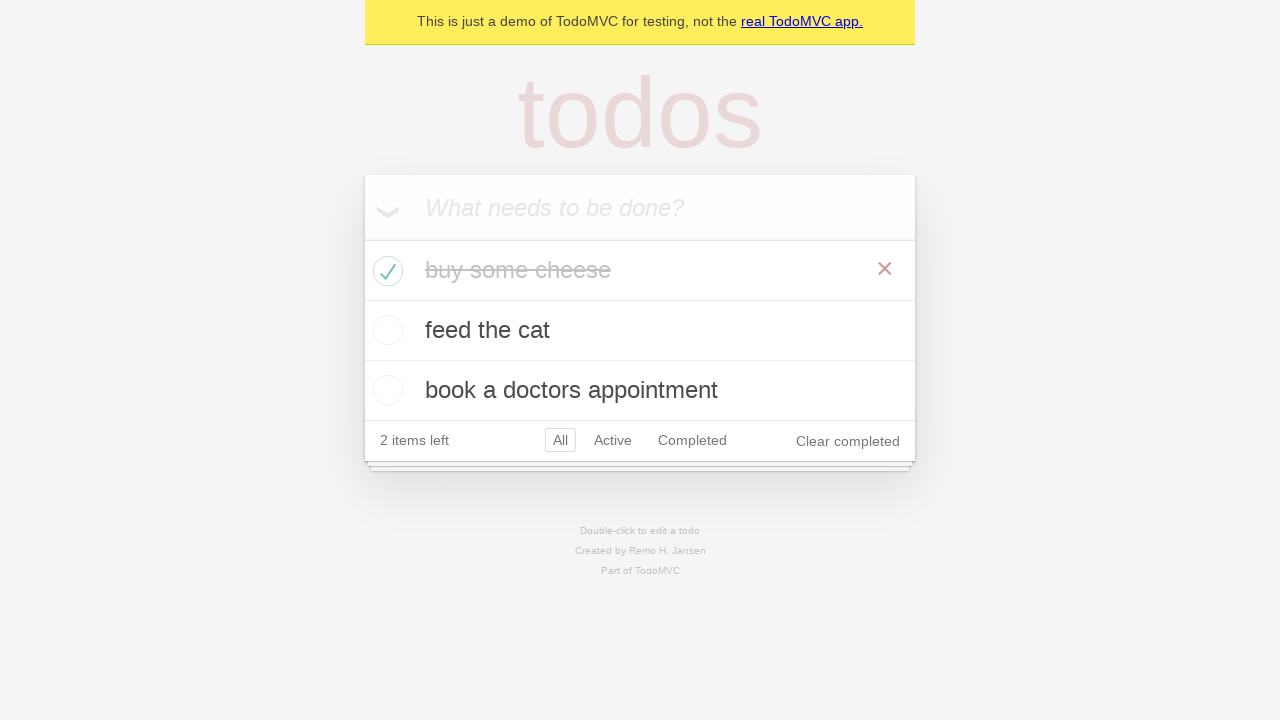

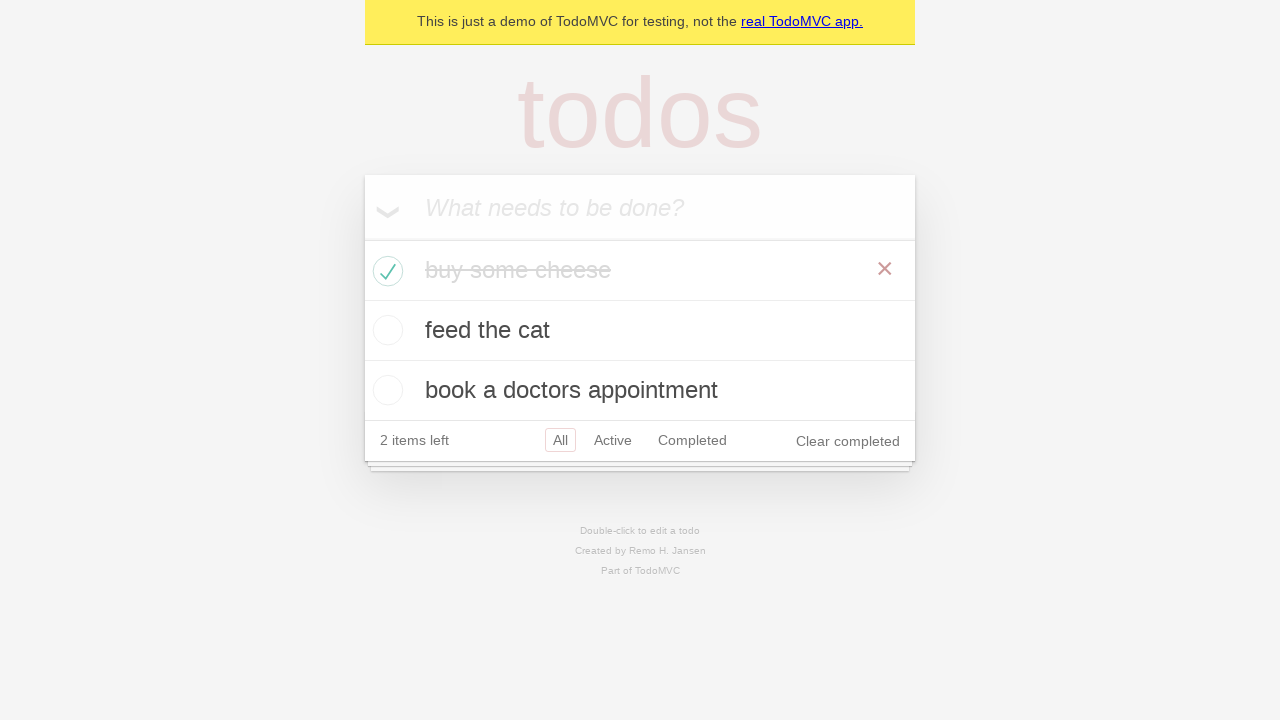